Tests keyboard actions on a registration form by entering text in the first name field, selecting all text, copying it, then tabbing to the next field and pasting

Starting URL: https://demo.automationtesting.in/Register.html

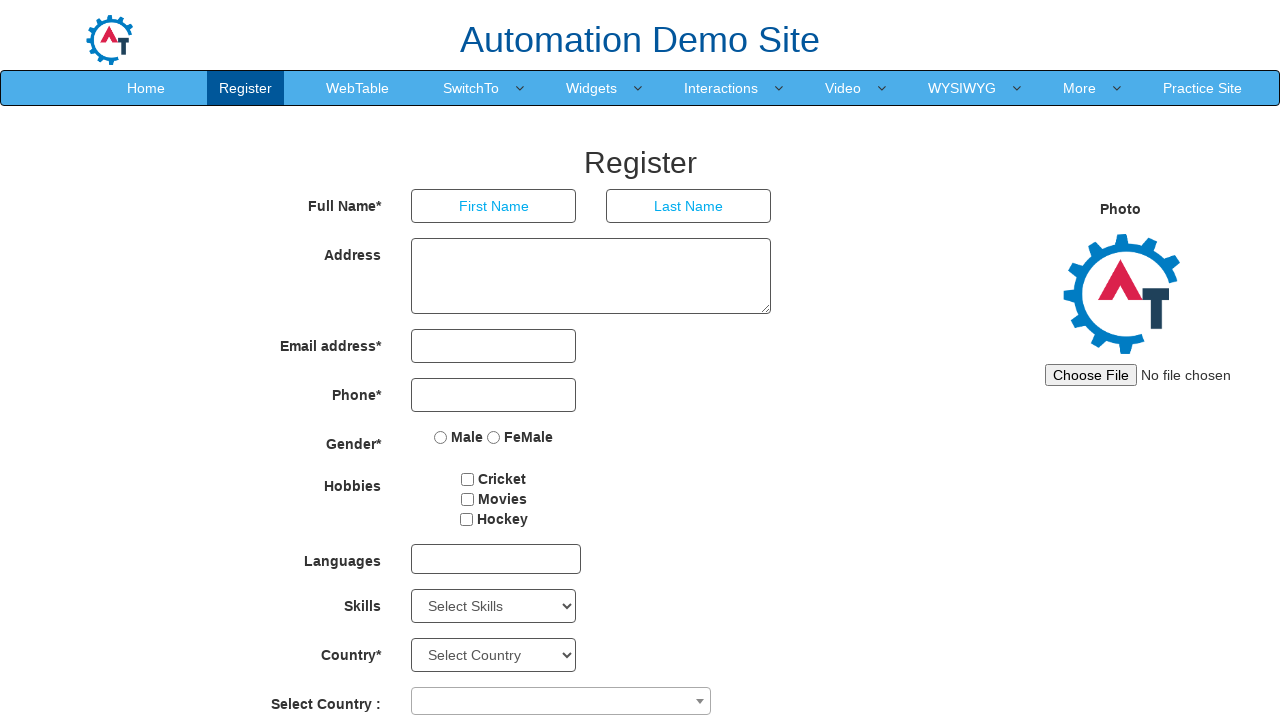

Located first name input field
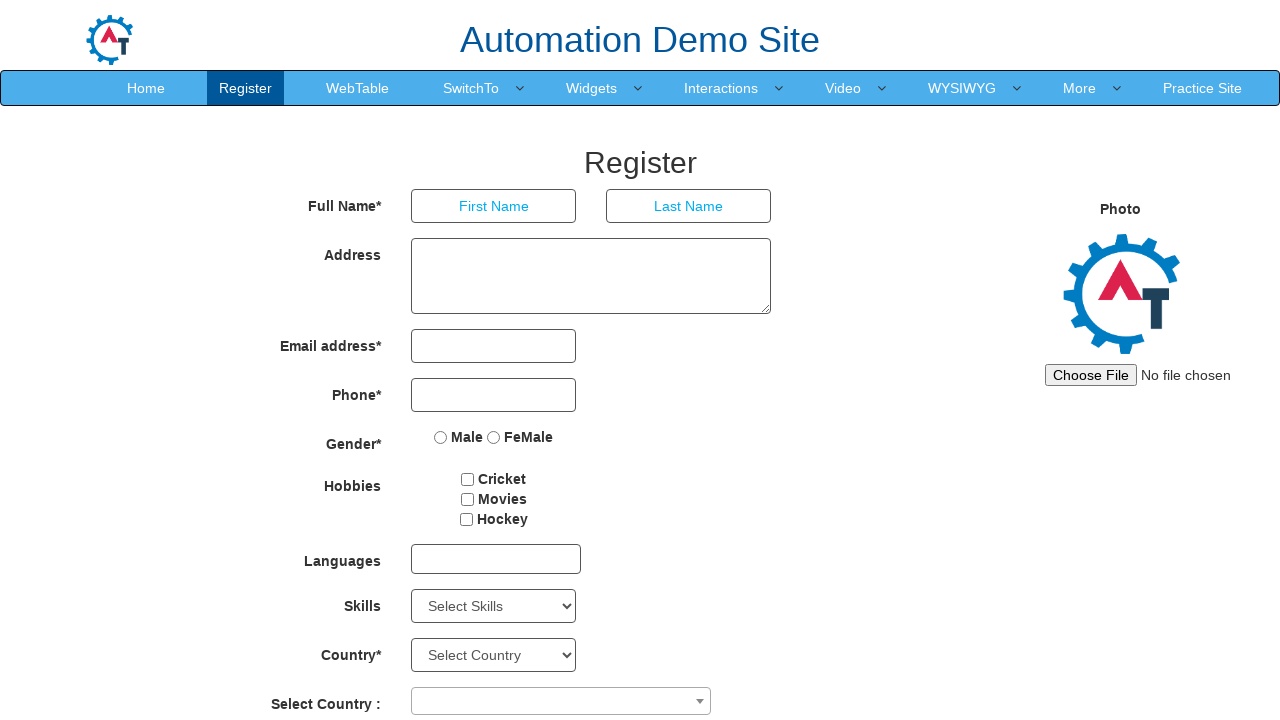

Filled first name field with 'shweta' on xpath=//input[@placeholder='First Name']
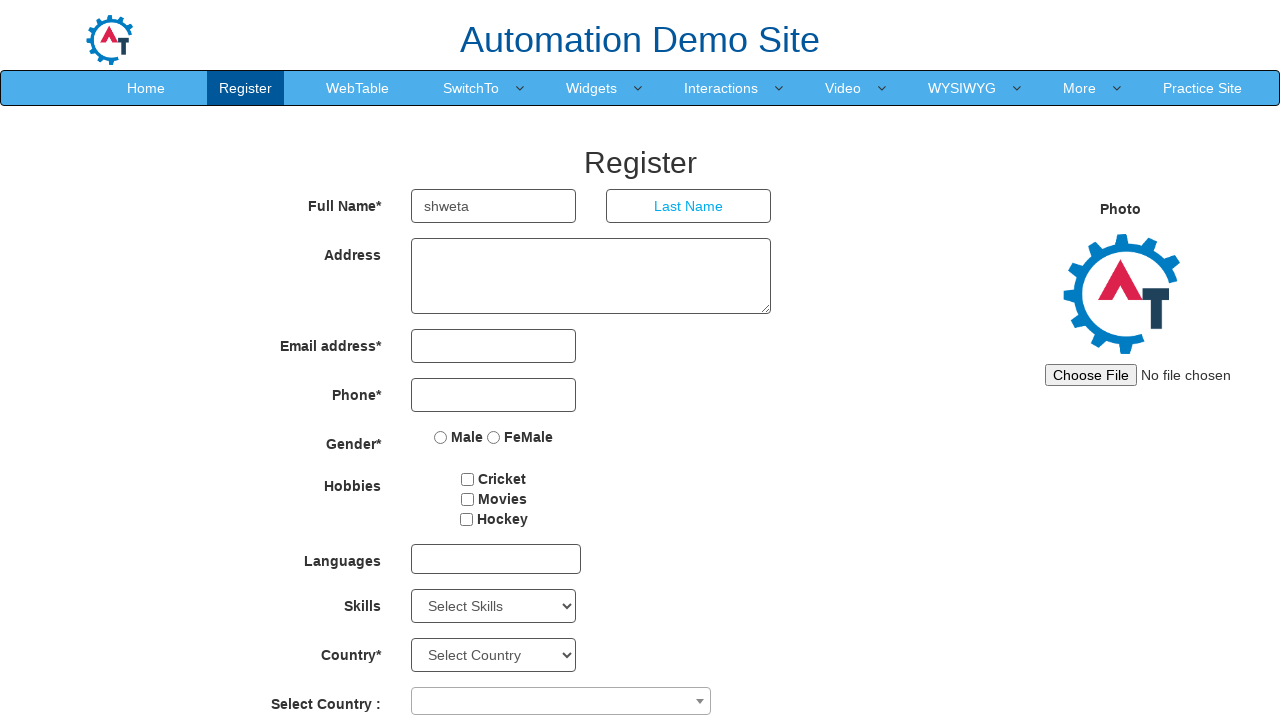

Selected all text in first name field using Ctrl+A on xpath=//input[@placeholder='First Name']
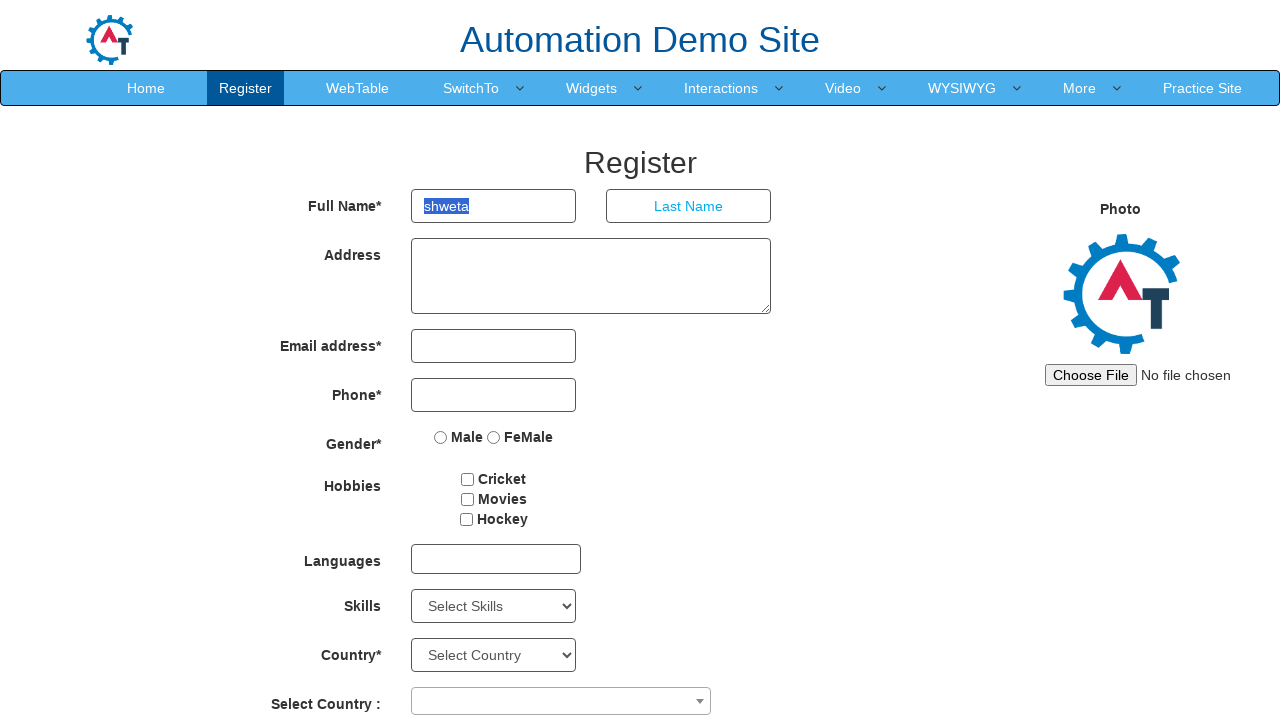

Copied selected text from first name field using Ctrl+C on xpath=//input[@placeholder='First Name']
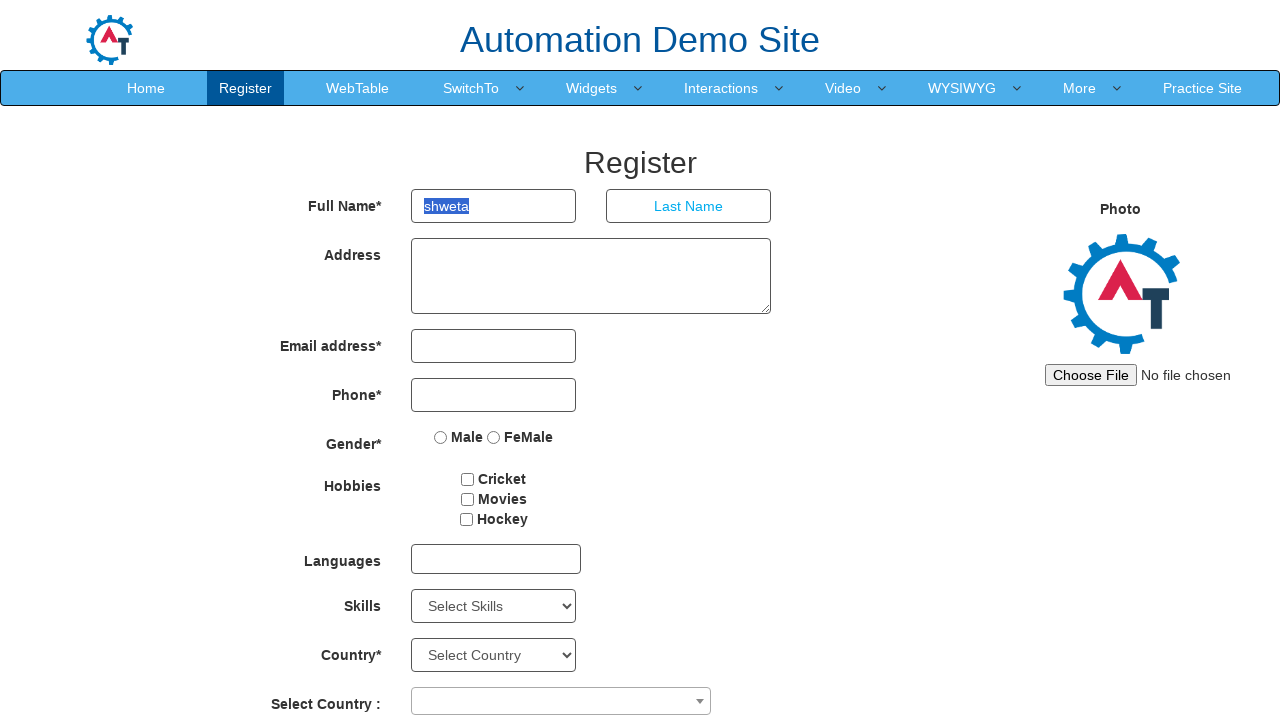

Tabbed to the next field on xpath=//input[@placeholder='First Name']
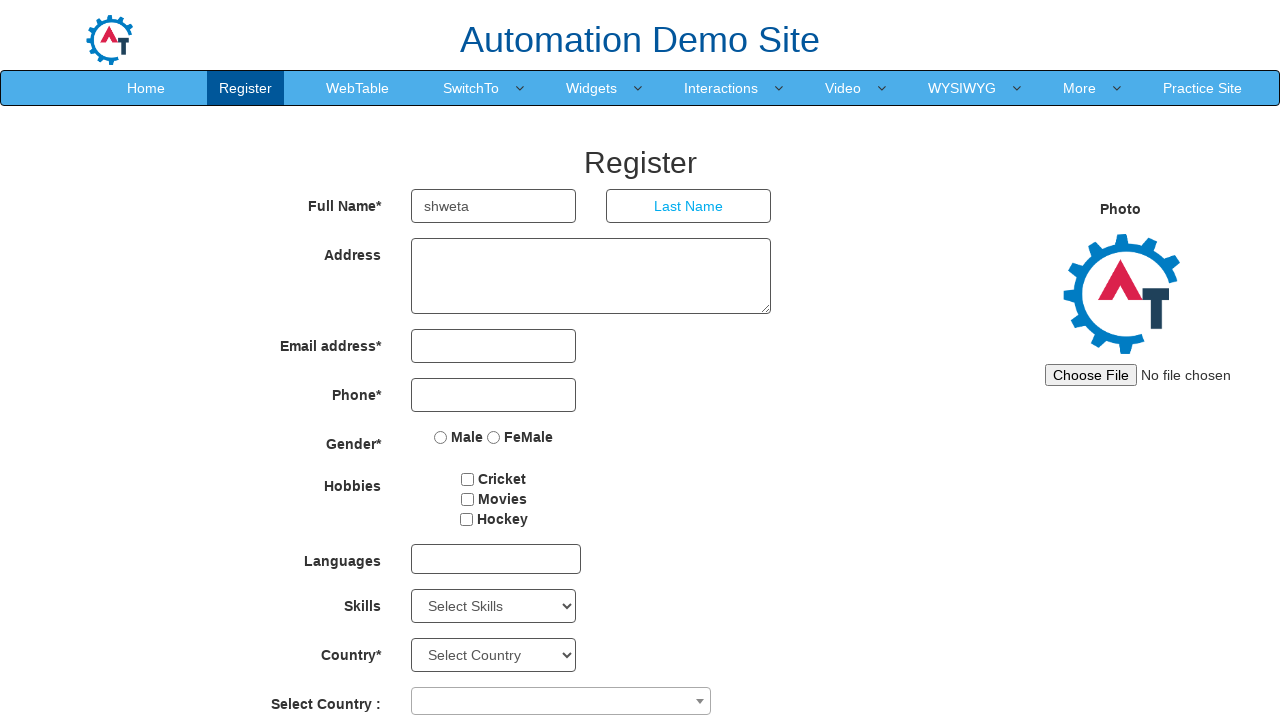

Pasted copied text into the next field using Ctrl+V
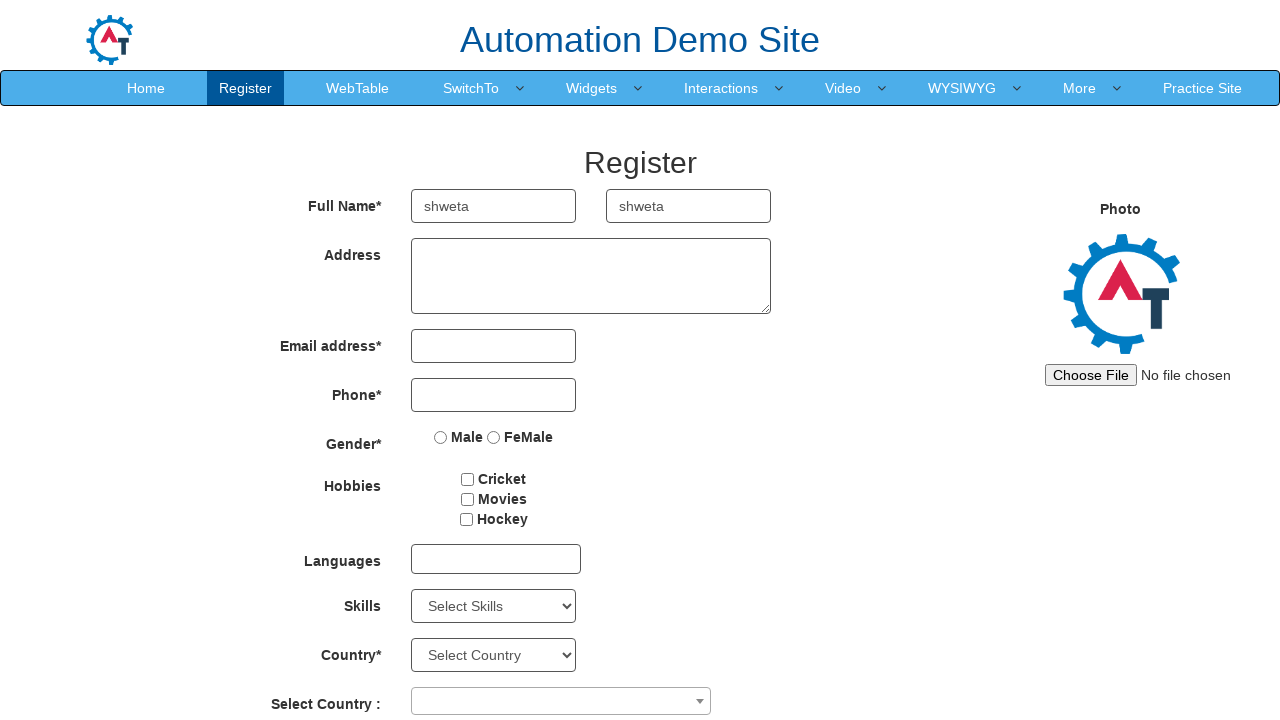

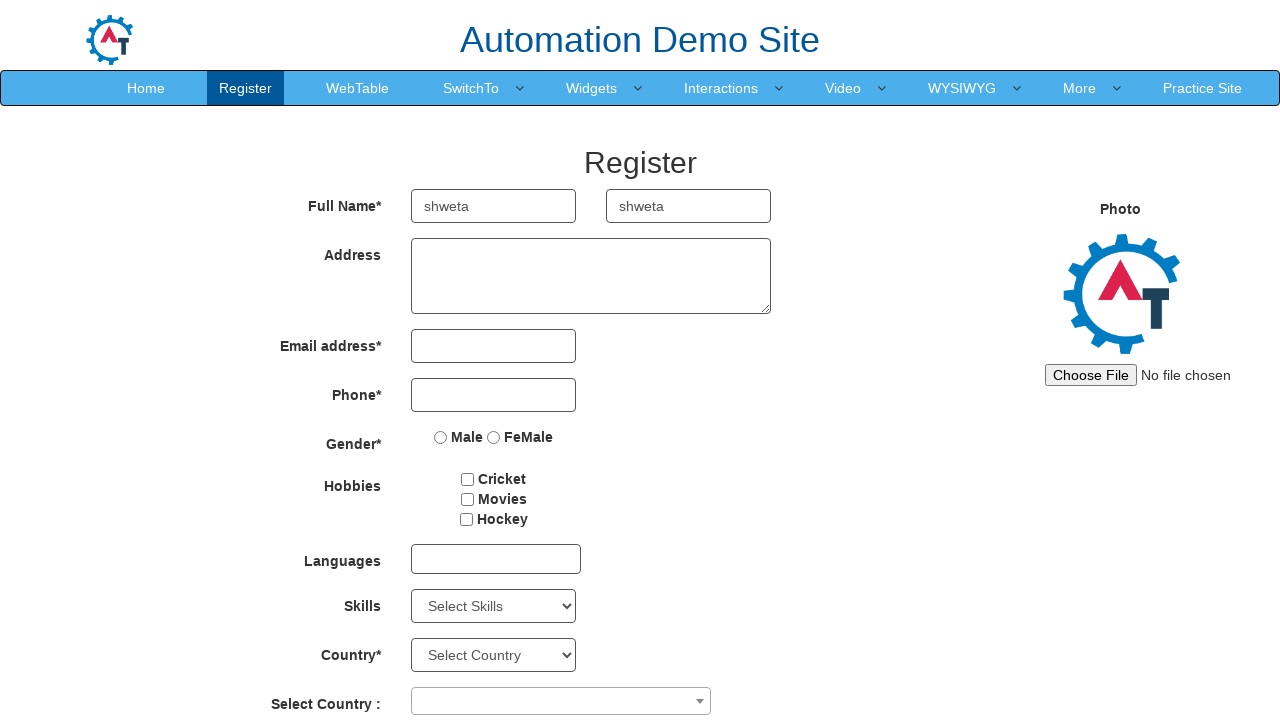